Tests login form validation by clicking login without entering any credentials and verifying username required error

Starting URL: https://www.saucedemo.com/

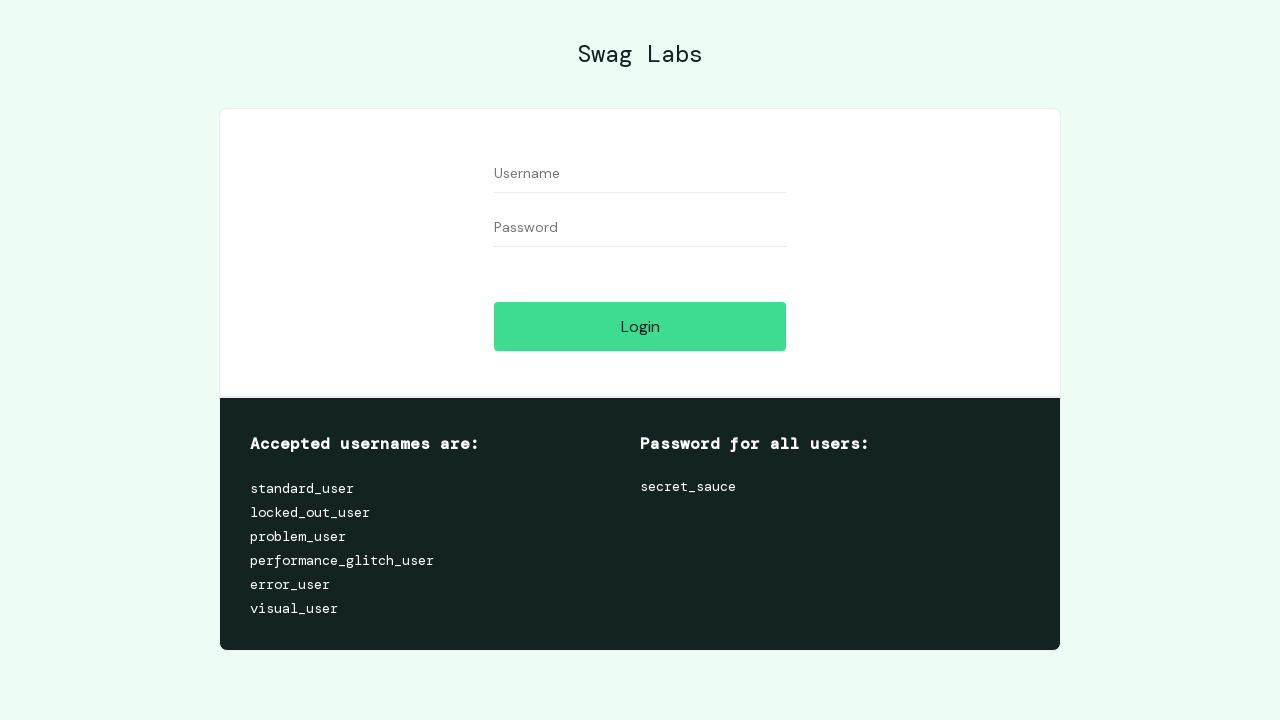

Clicked login button without entering any credentials at (640, 326) on #login-button
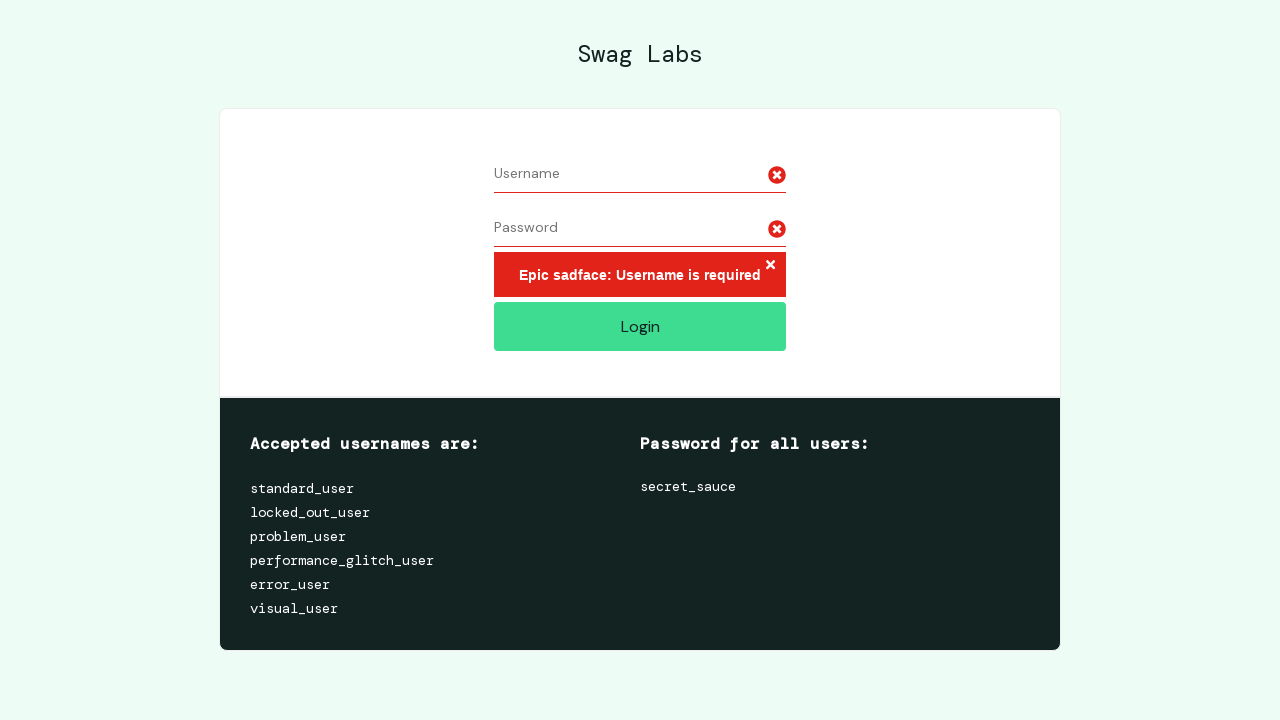

Retrieved error message text from page
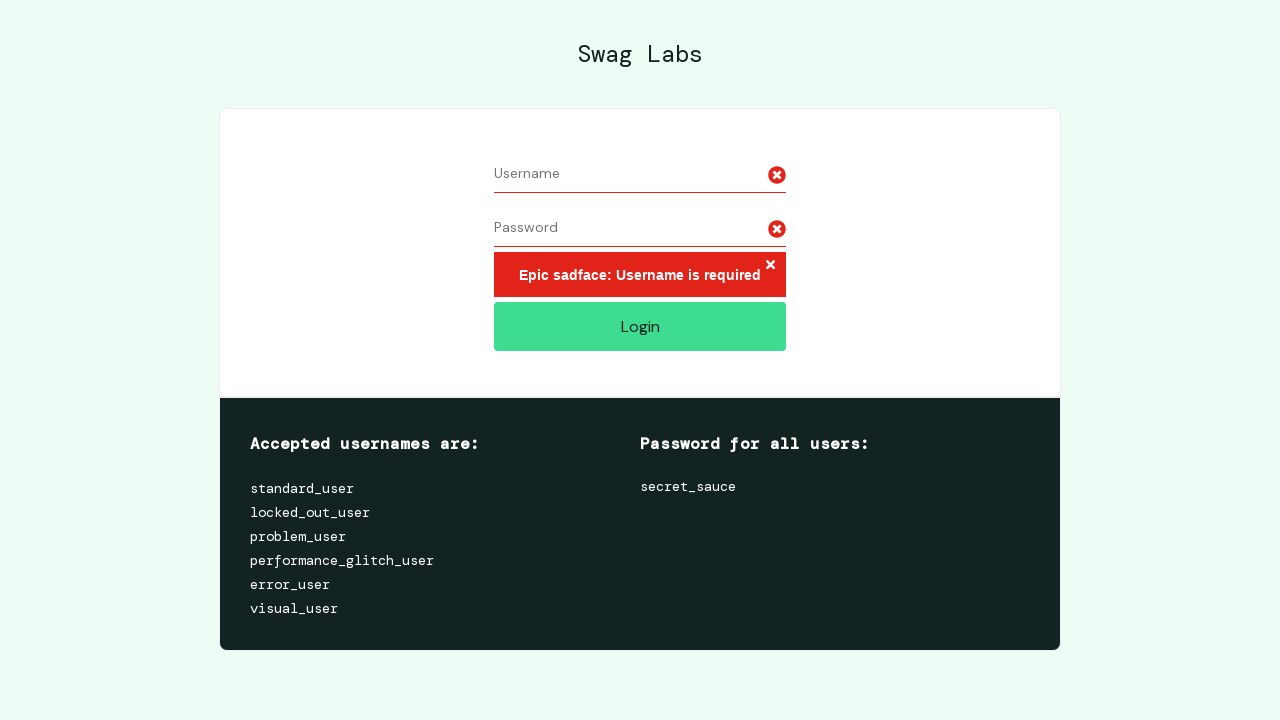

Verified username required error message is displayed
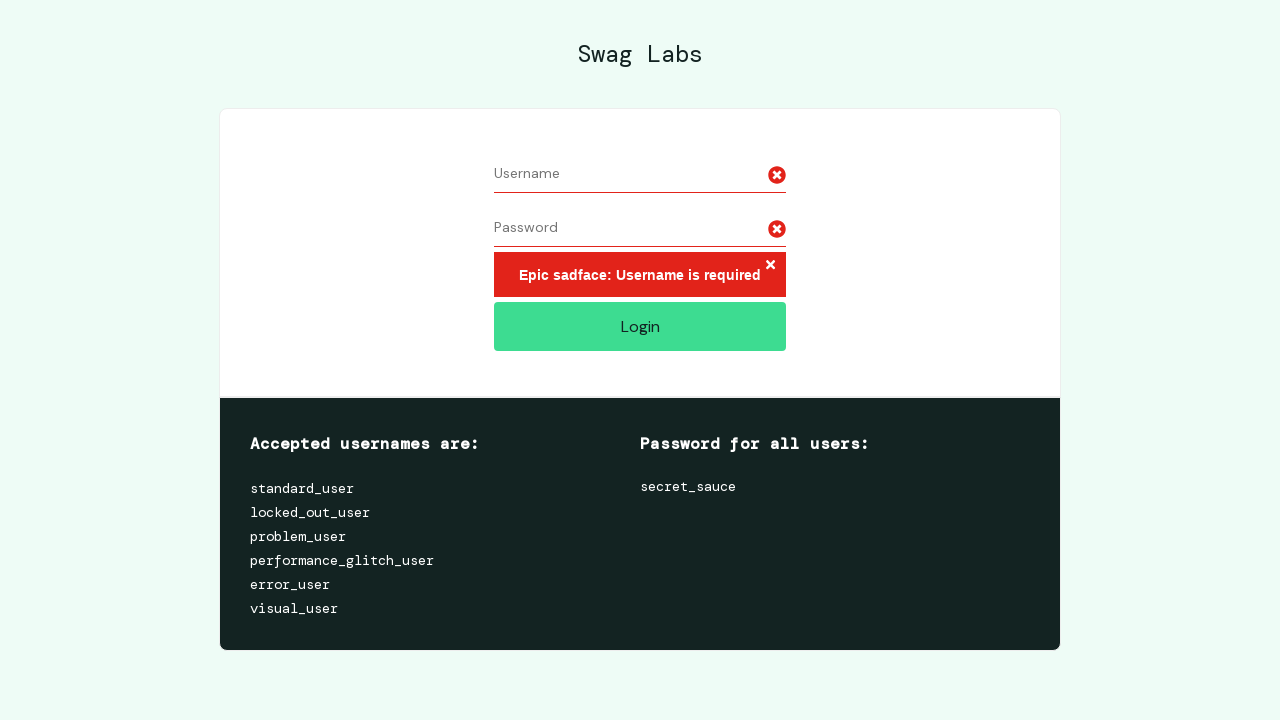

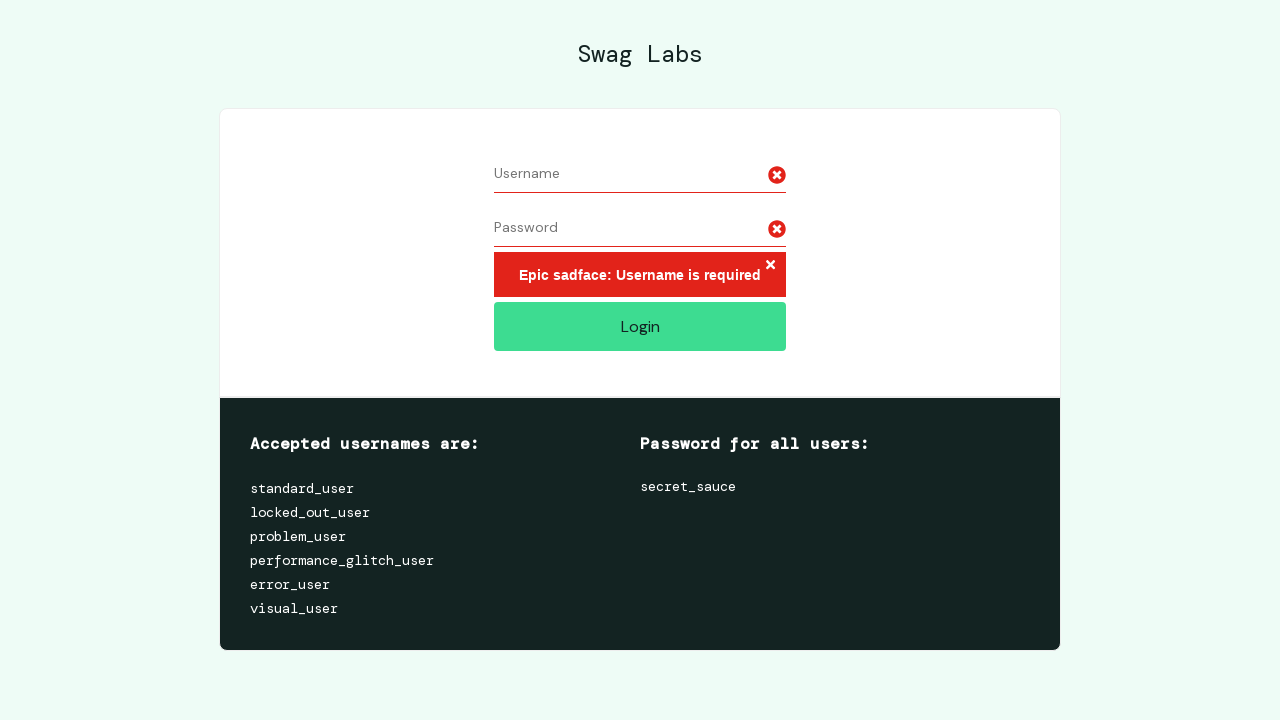